Scrolls the page footer into view using JavaScript execution and verifies it is visible in the viewport

Starting URL: https://the-internet.herokuapp.com/large

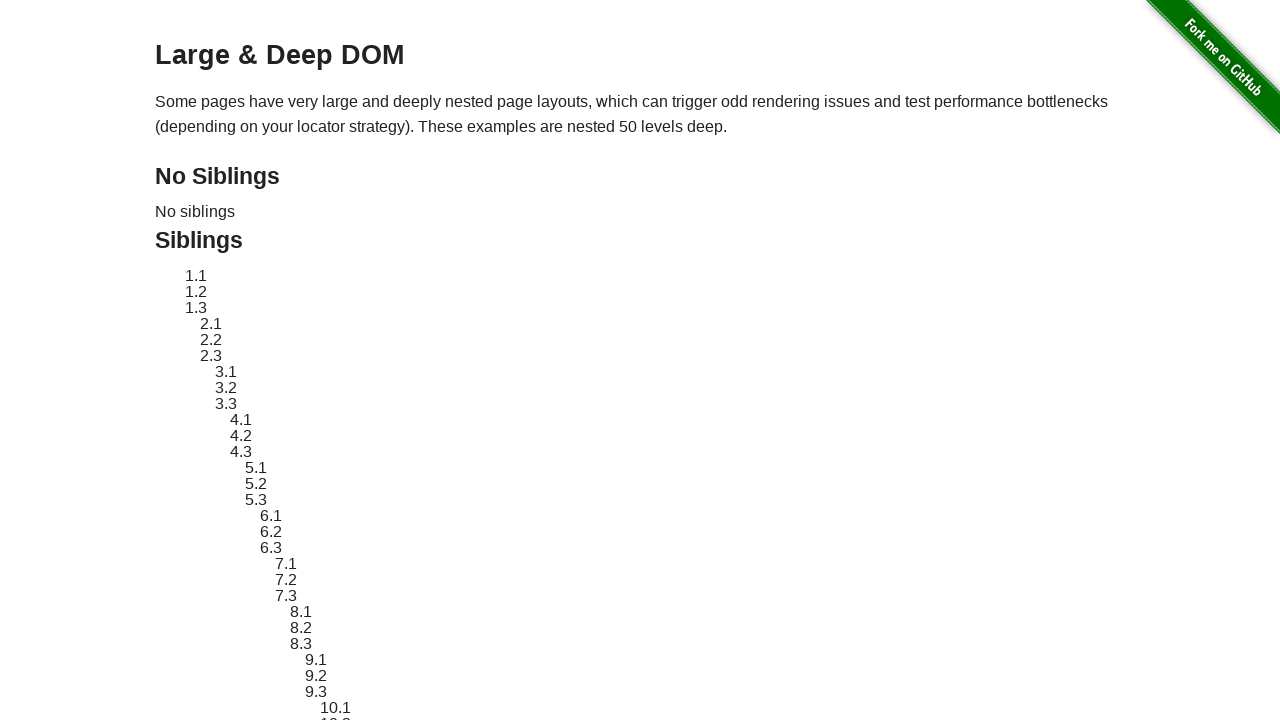

Located the page footer element
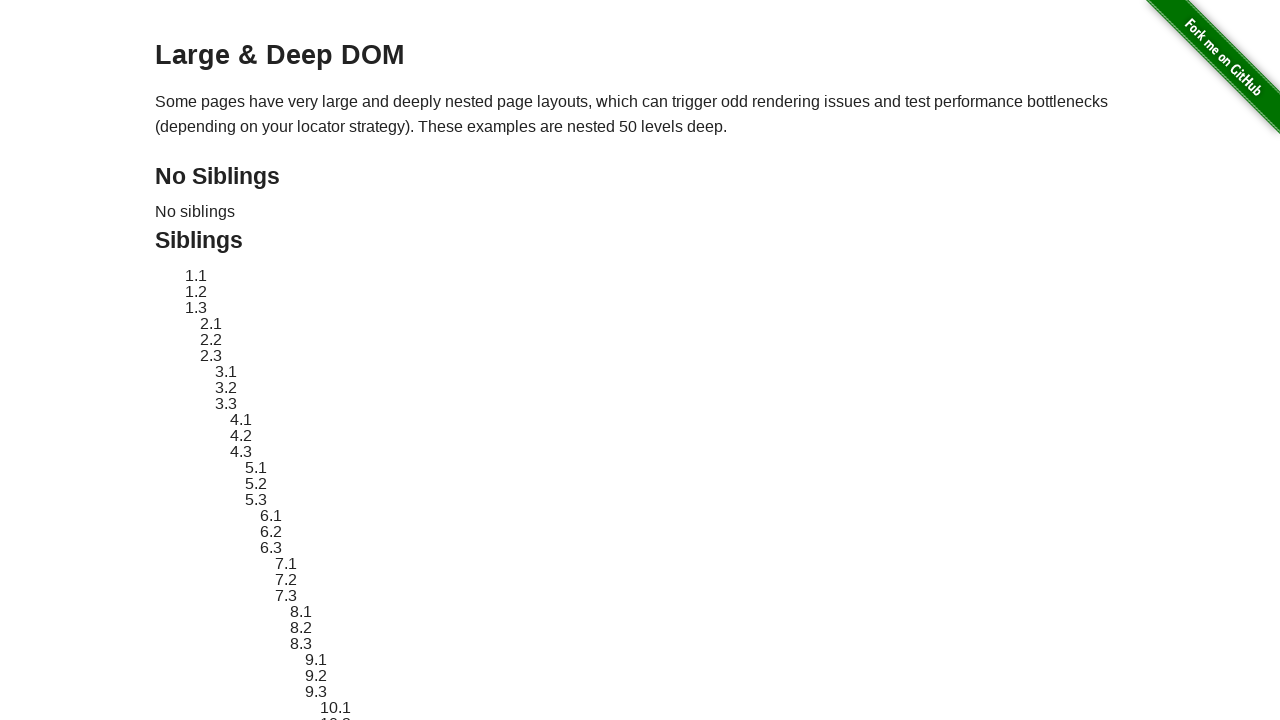

Scrolled footer into view using scroll_into_view_if_needed()
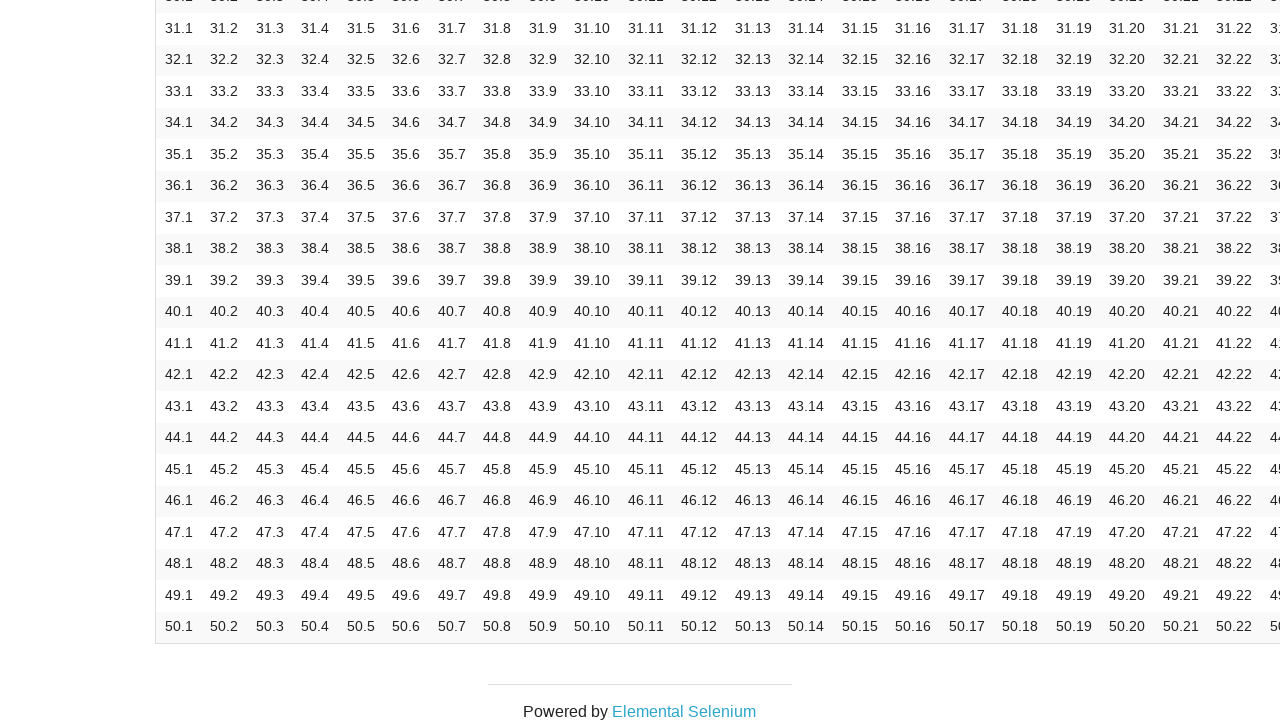

Footer is now visible in the viewport
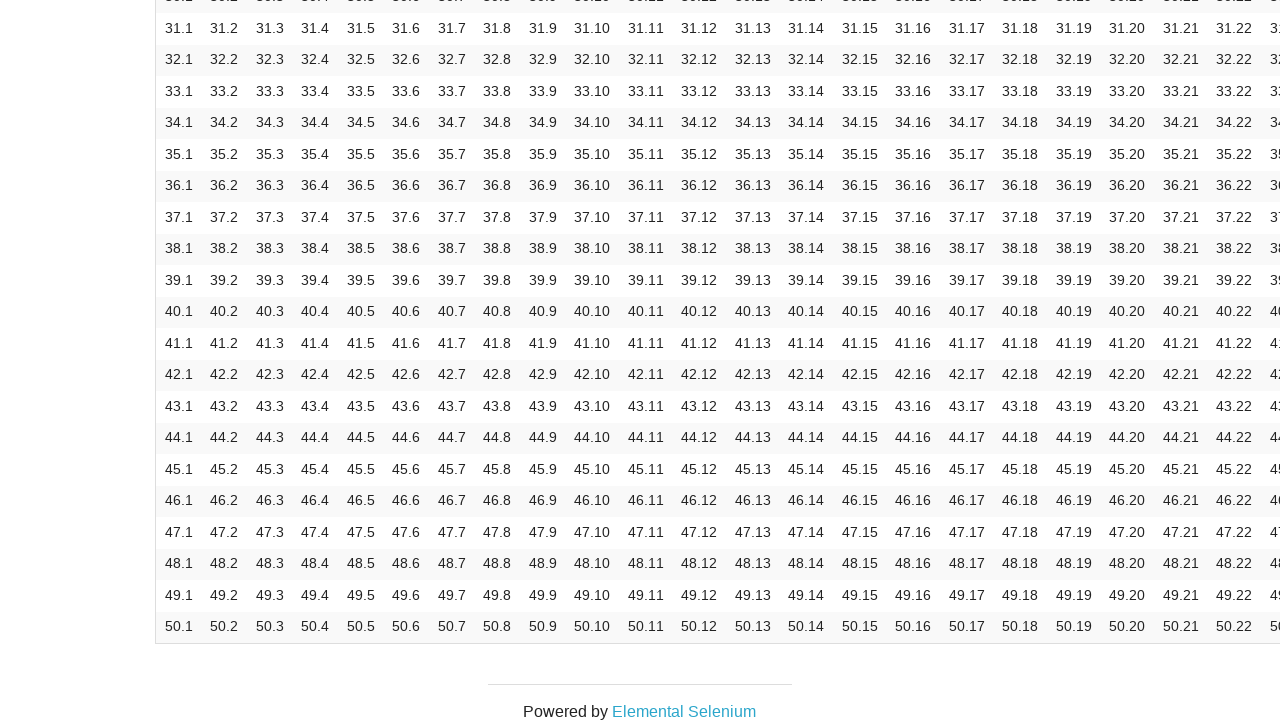

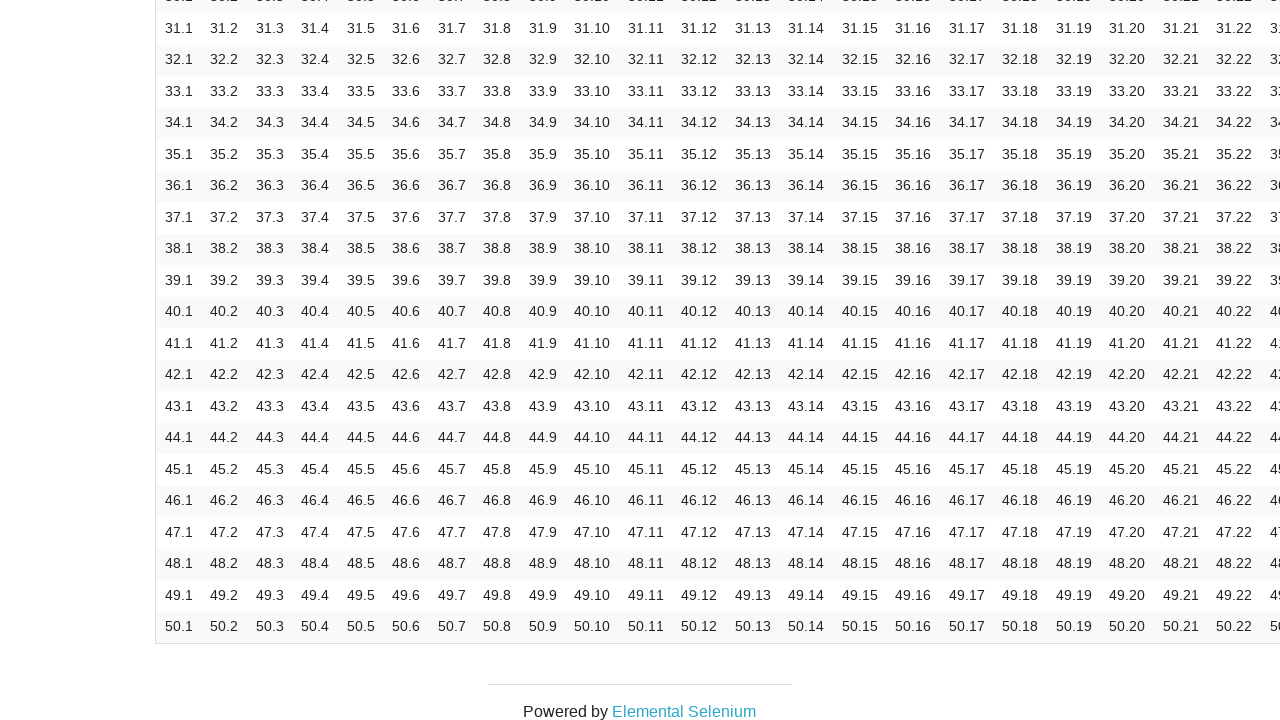